Tests browser navigation functionality by navigating between two websites (hepsiburada.com and trendyol.com), then using back, forward, and refresh navigation controls.

Starting URL: https://hepsiburada.com

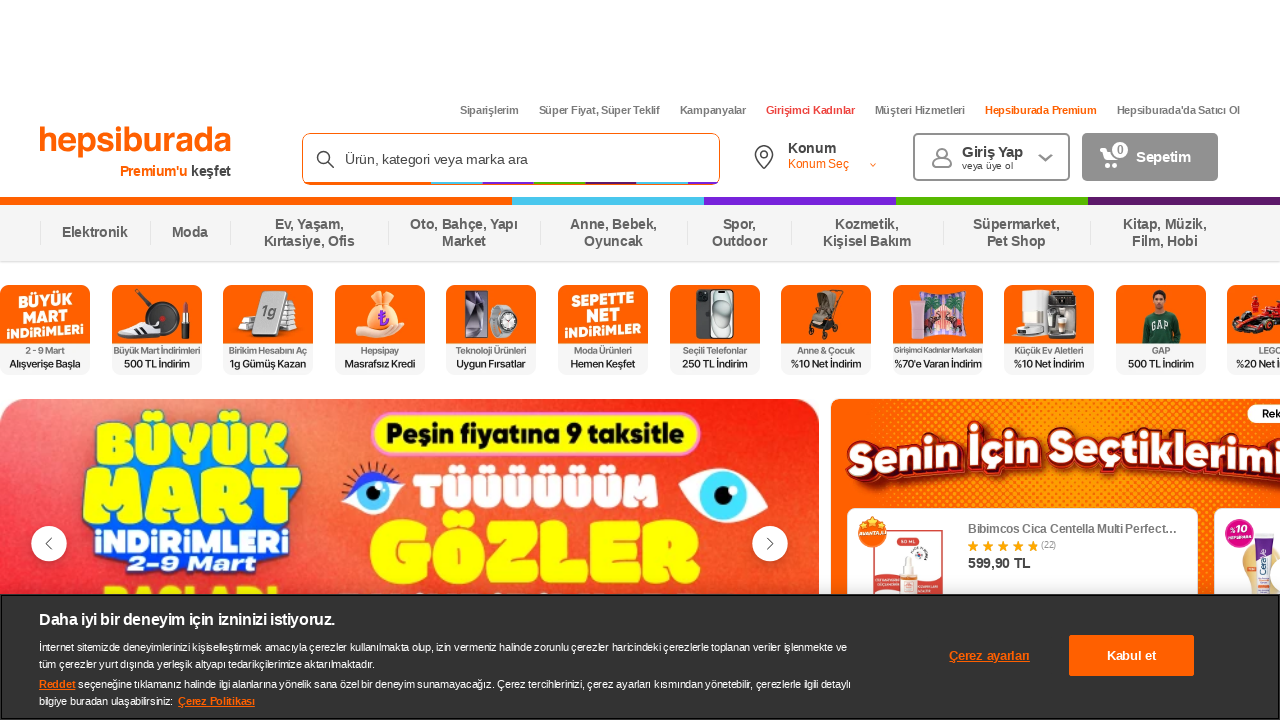

Navigated to trendyol.com
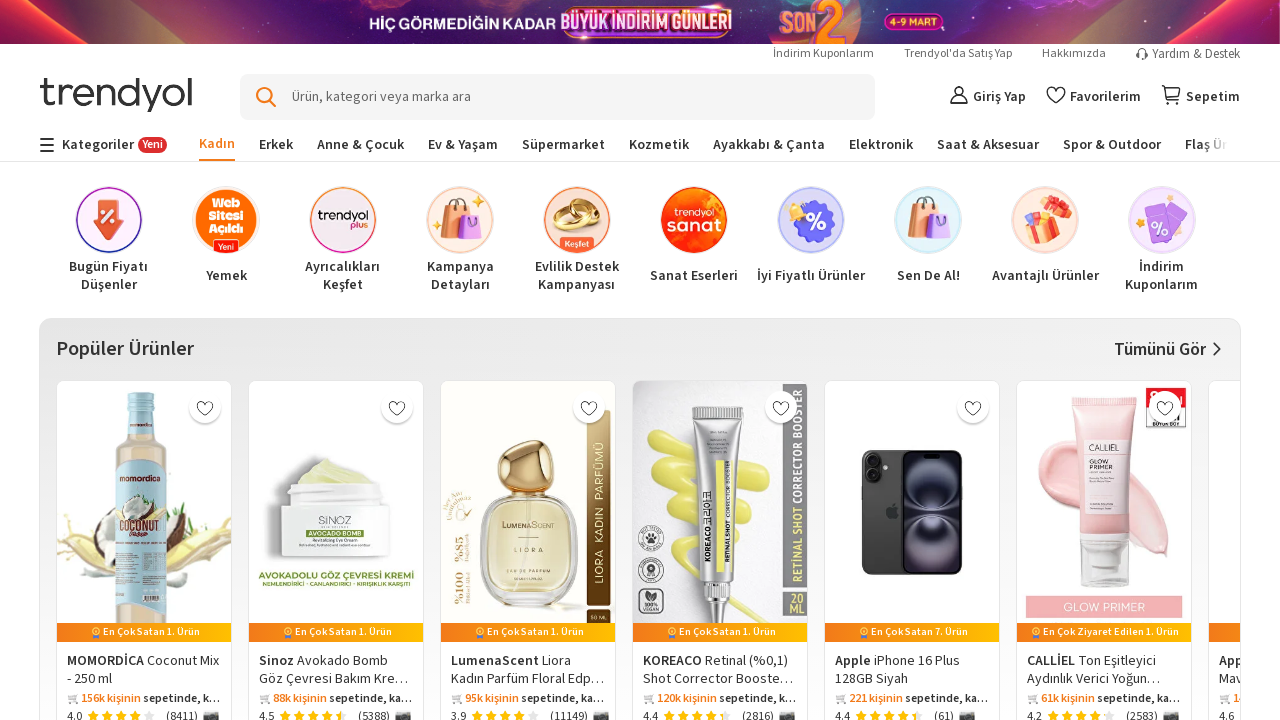

Navigated back to hepsiburada.com
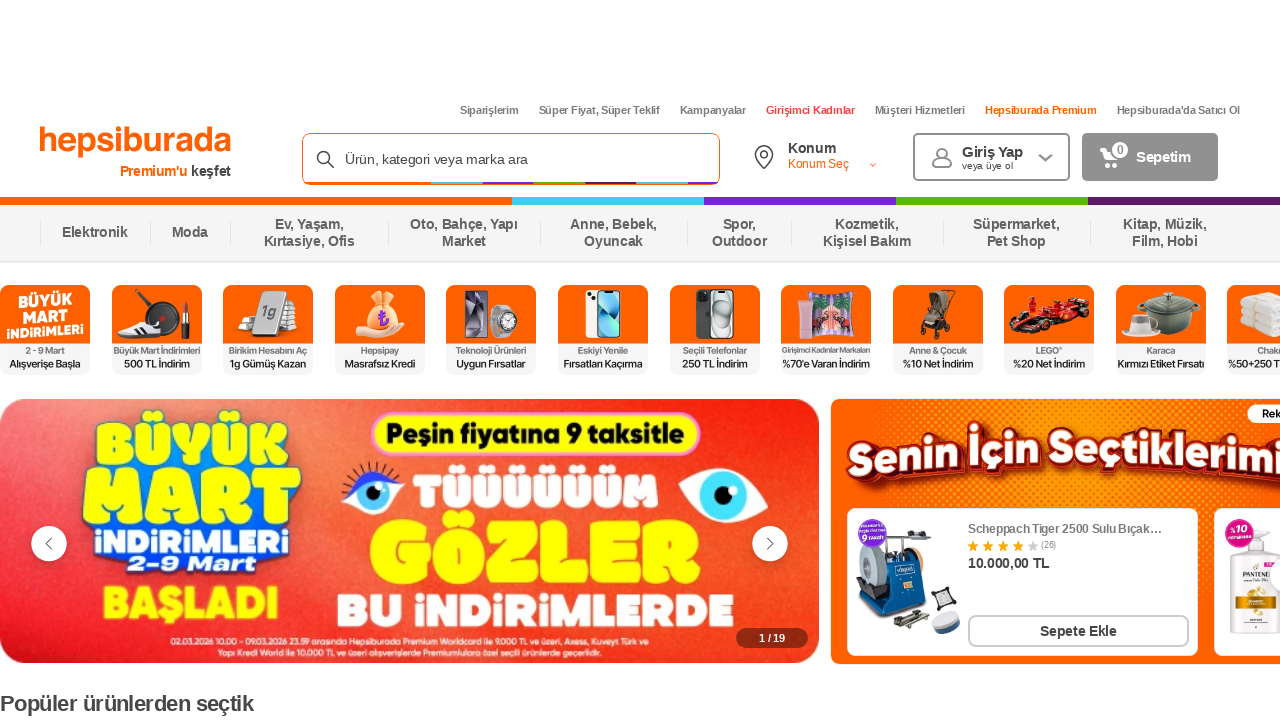

Navigated forward to trendyol.com again
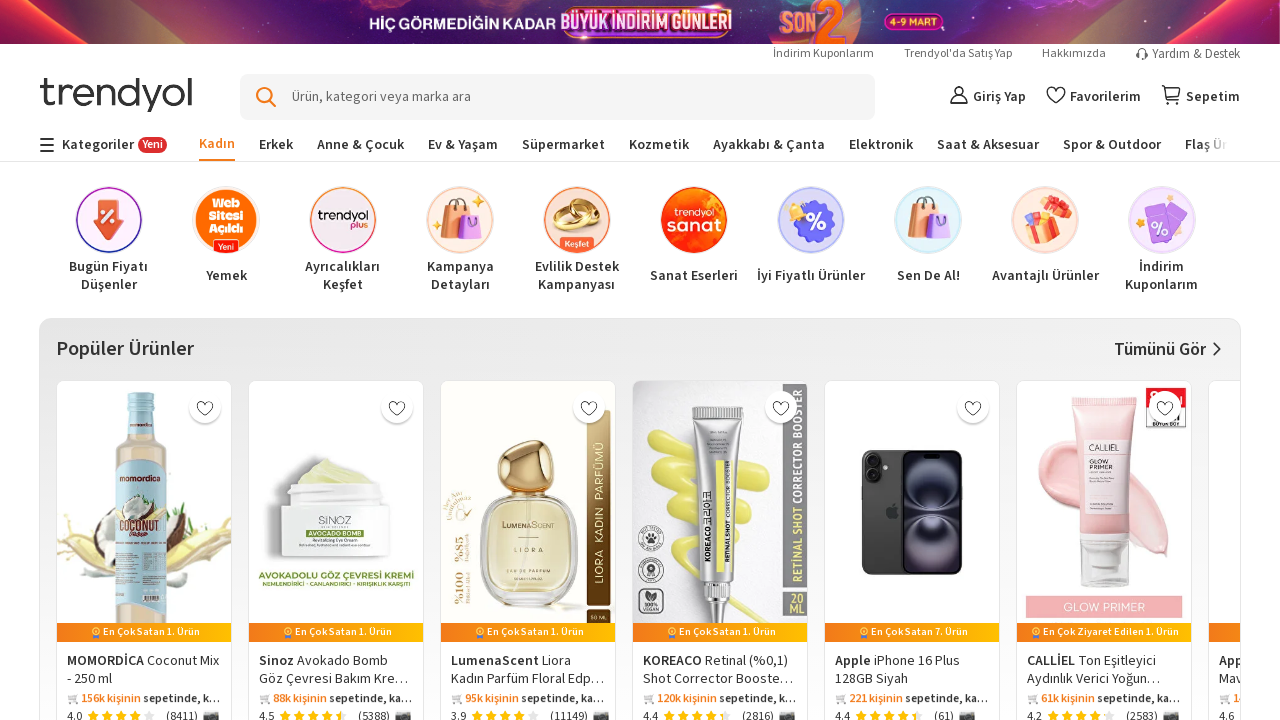

Refreshed the current page
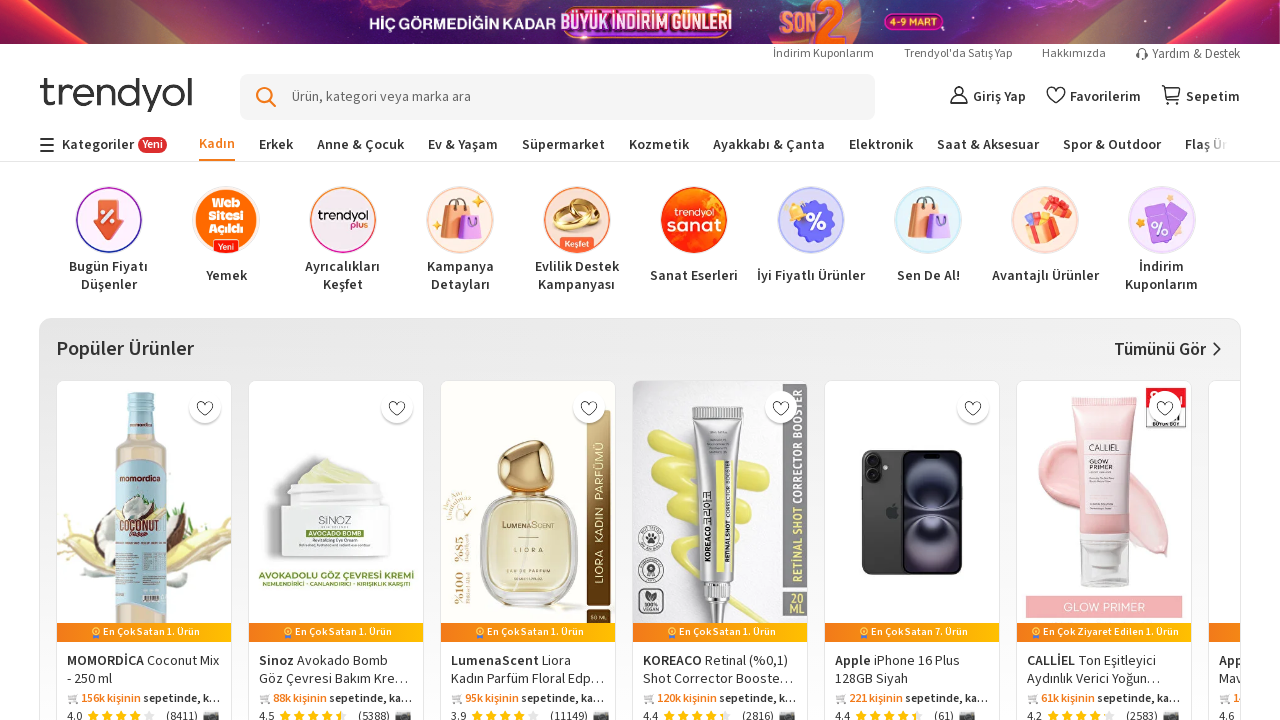

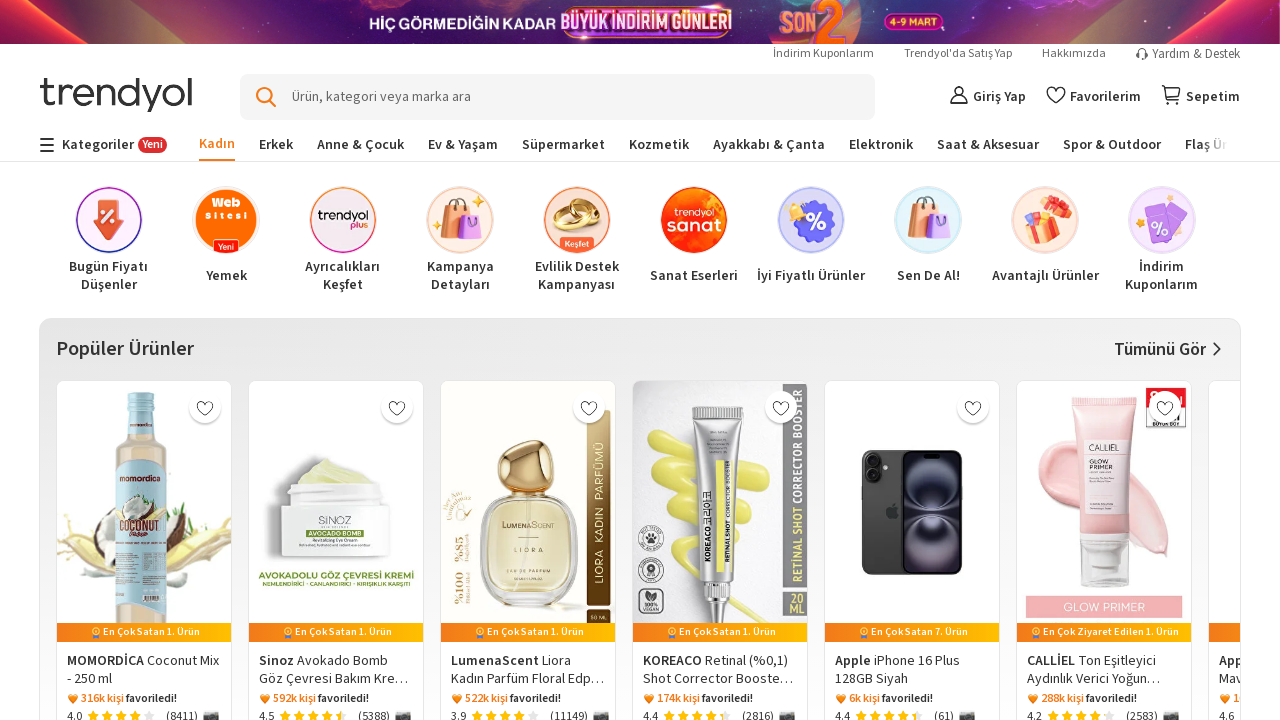